Tests that the todo counter displays the correct number of items

Starting URL: https://demo.playwright.dev/todomvc

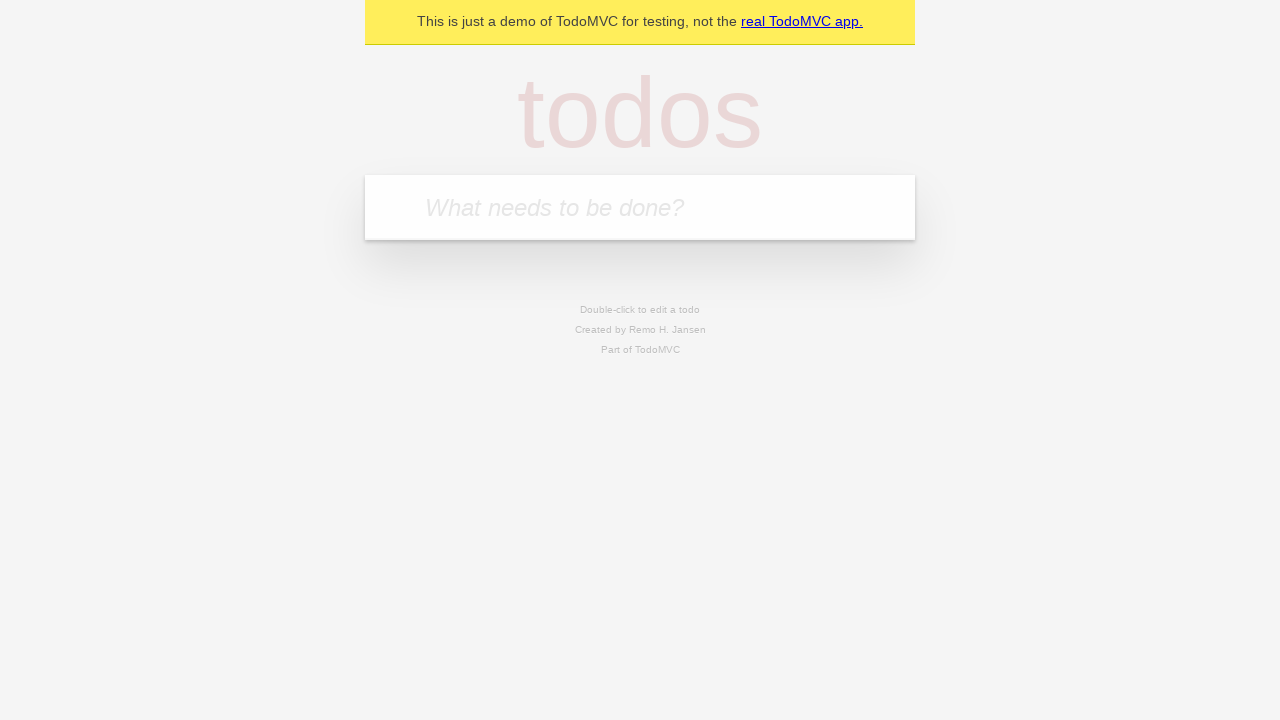

Located the todo input field
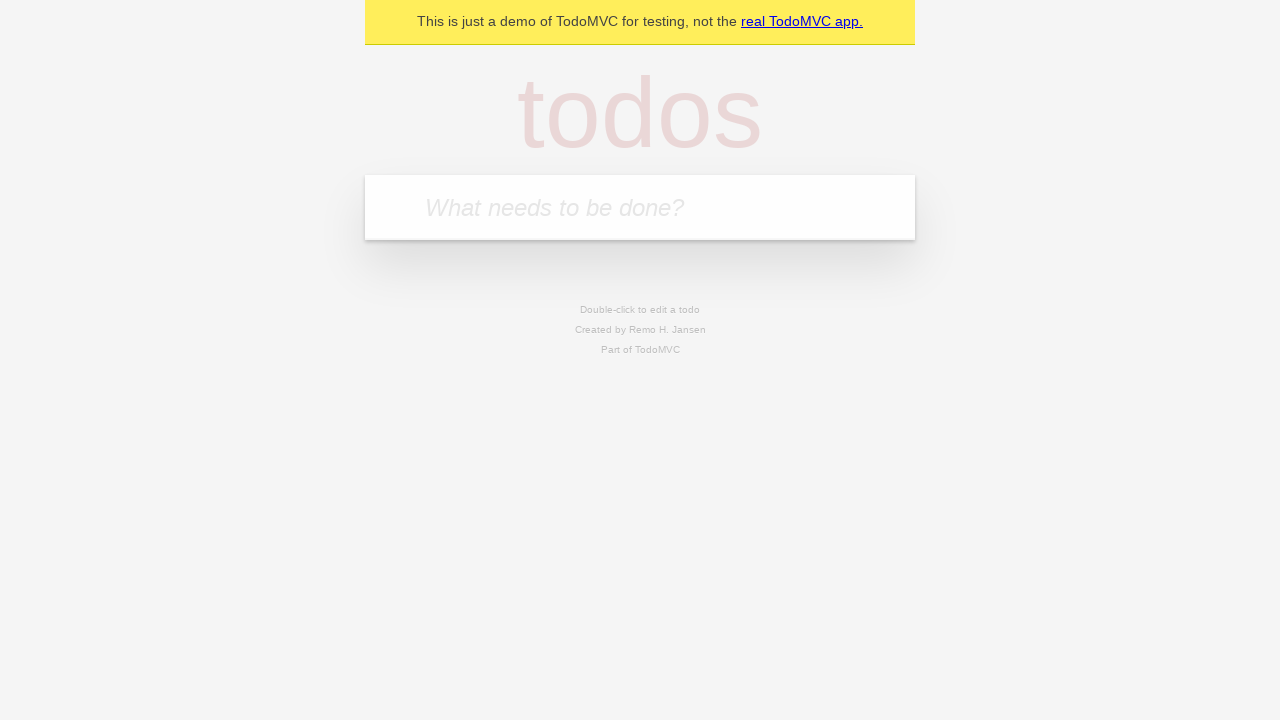

Filled first todo with 'buy some cheese' on internal:attr=[placeholder="What needs to be done?"i]
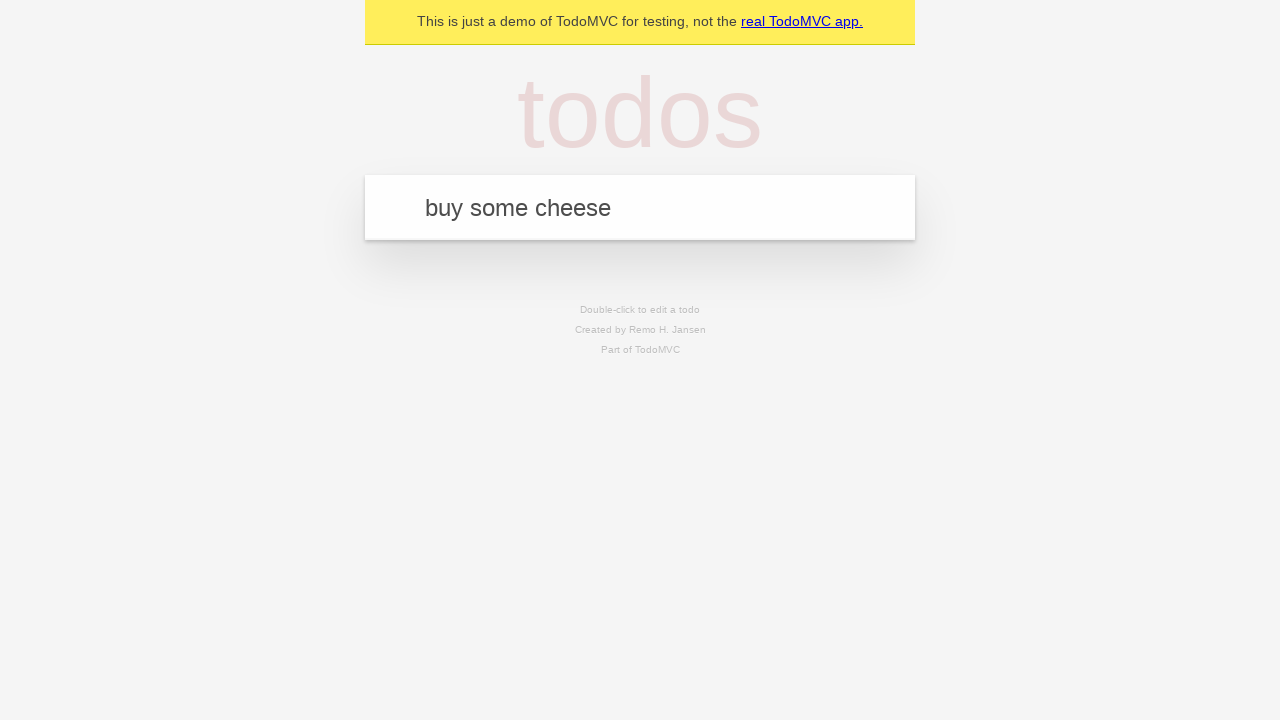

Pressed Enter to add first todo on internal:attr=[placeholder="What needs to be done?"i]
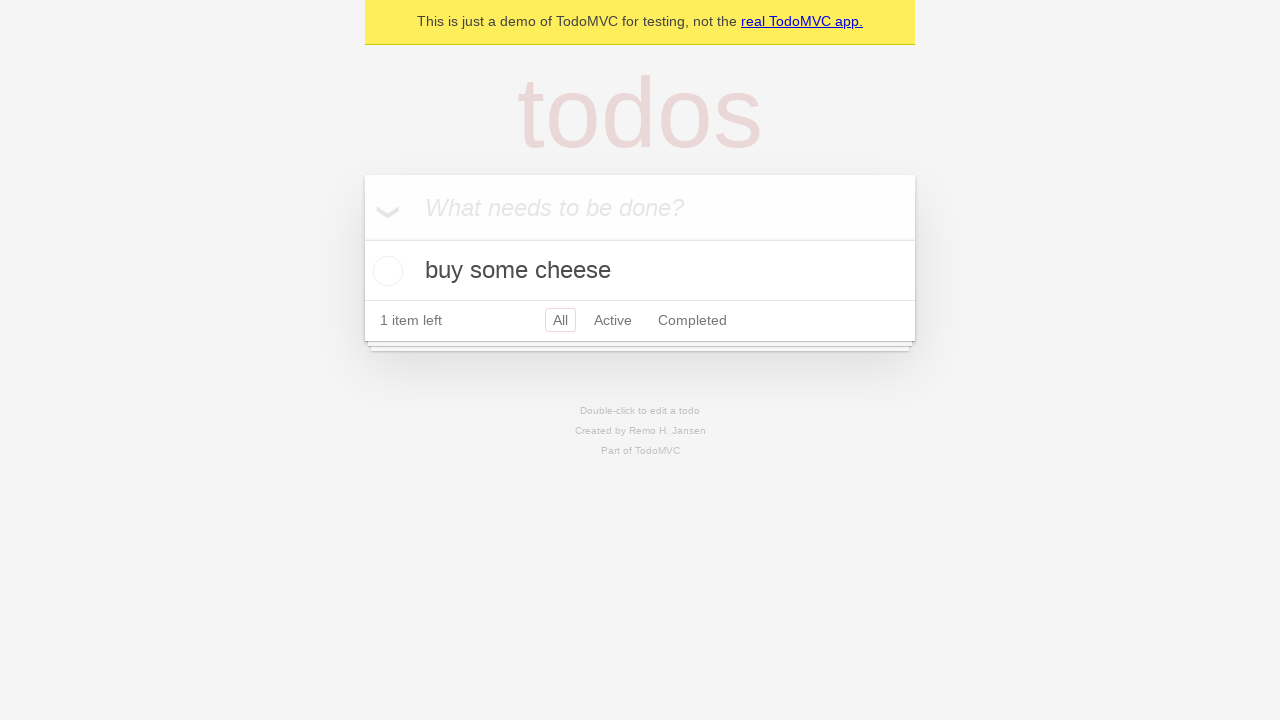

Verified todo counter displays 1 item
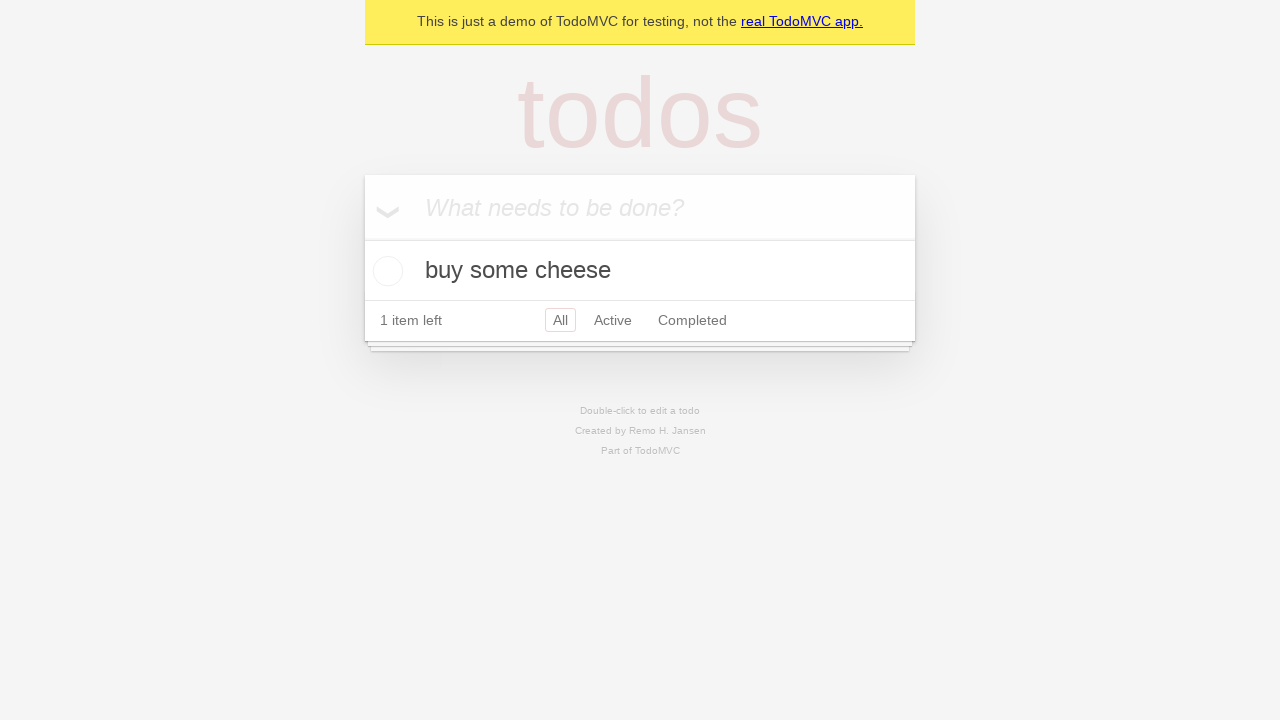

Filled second todo with 'feed the cat' on internal:attr=[placeholder="What needs to be done?"i]
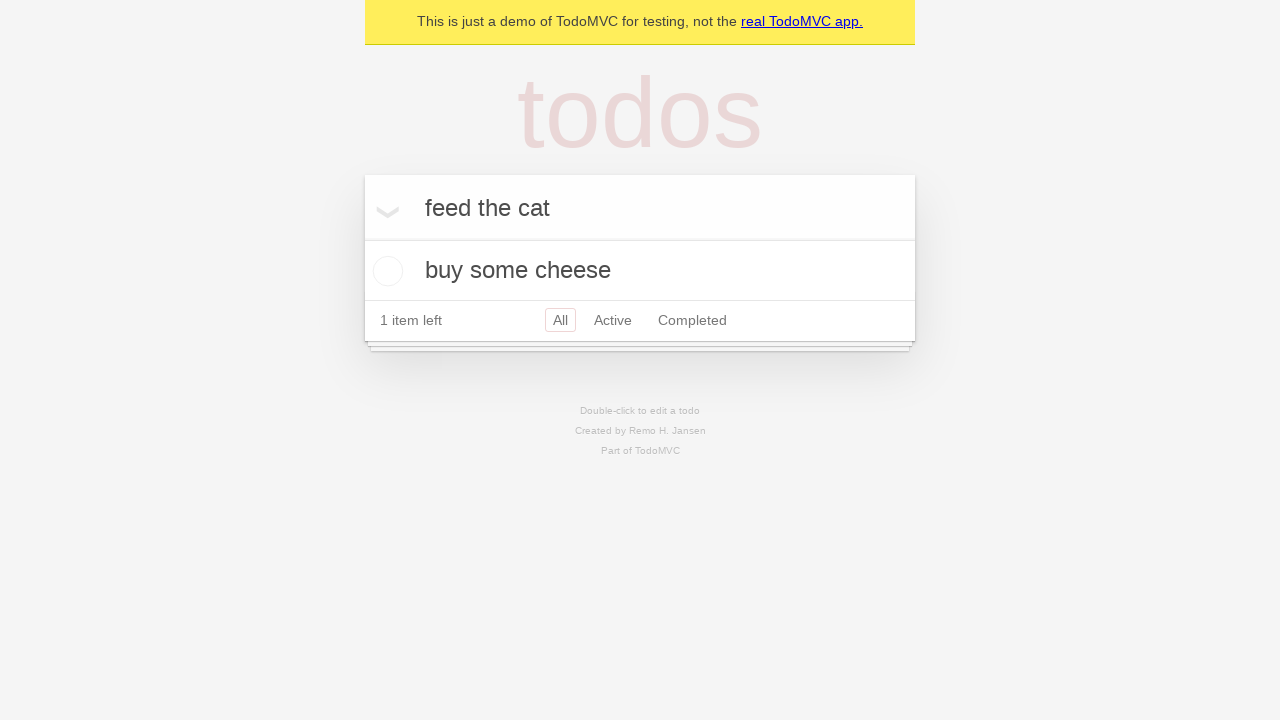

Pressed Enter to add second todo on internal:attr=[placeholder="What needs to be done?"i]
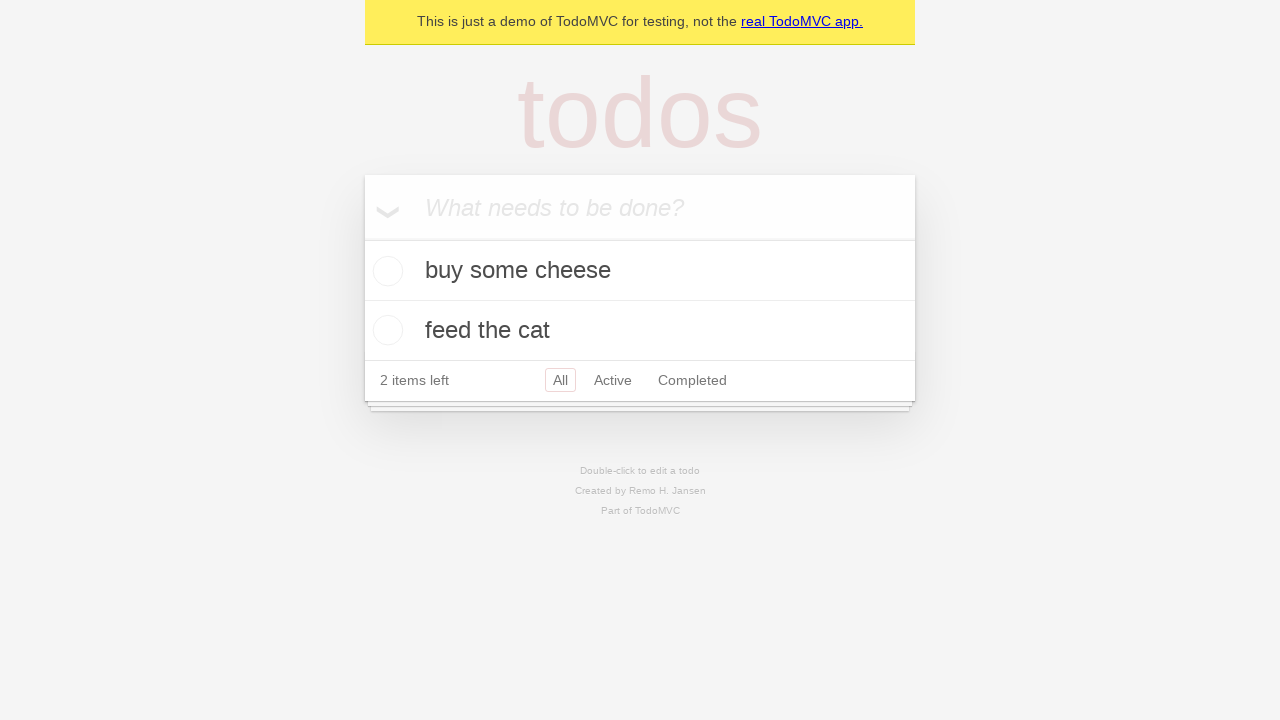

Verified todo counter displays 2 items
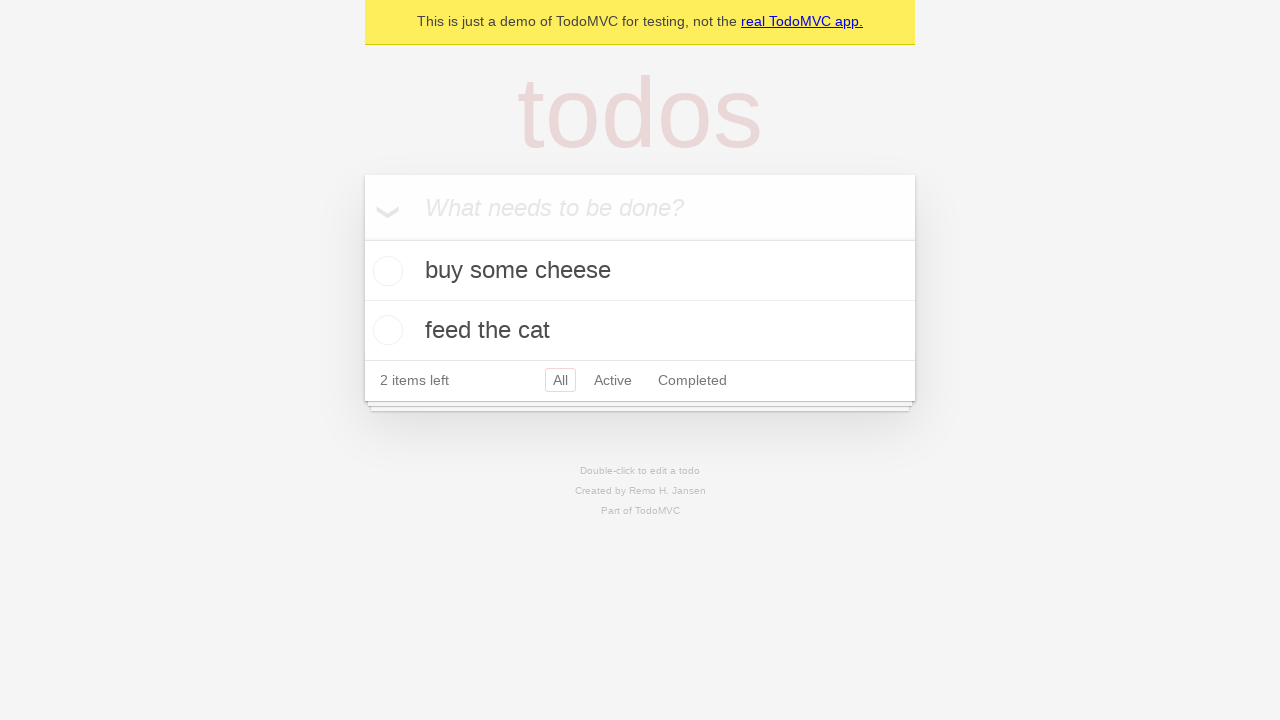

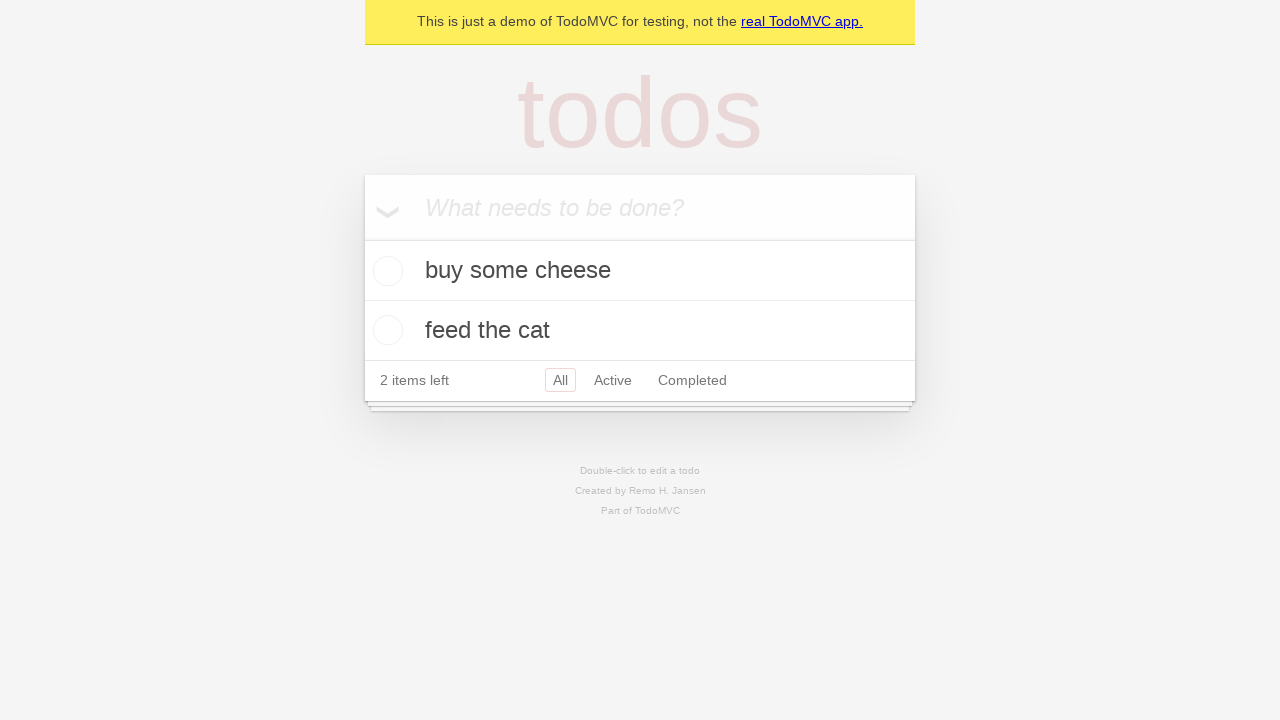